Tests that an enabled selected checkbox can be toggled off and on

Starting URL: https://www.selenium.dev/selenium/web/formPage.html

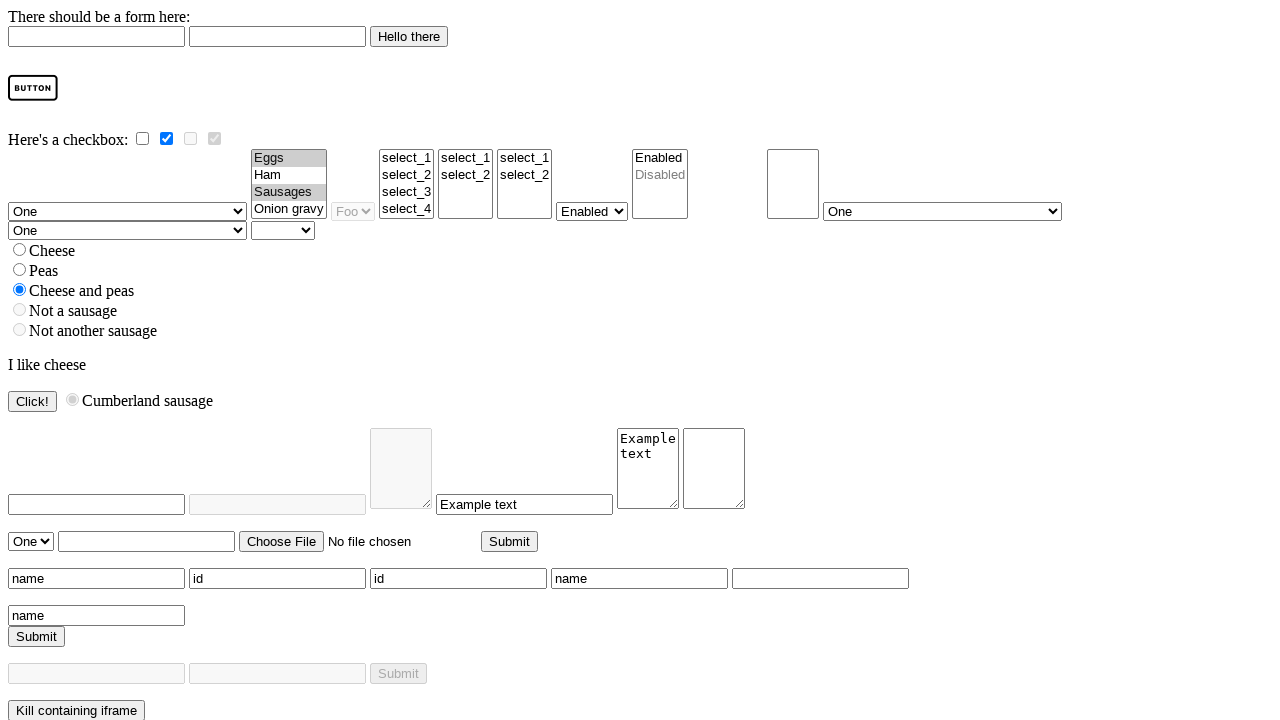

Located the enabled selected checkbox with id 'checkedchecky'
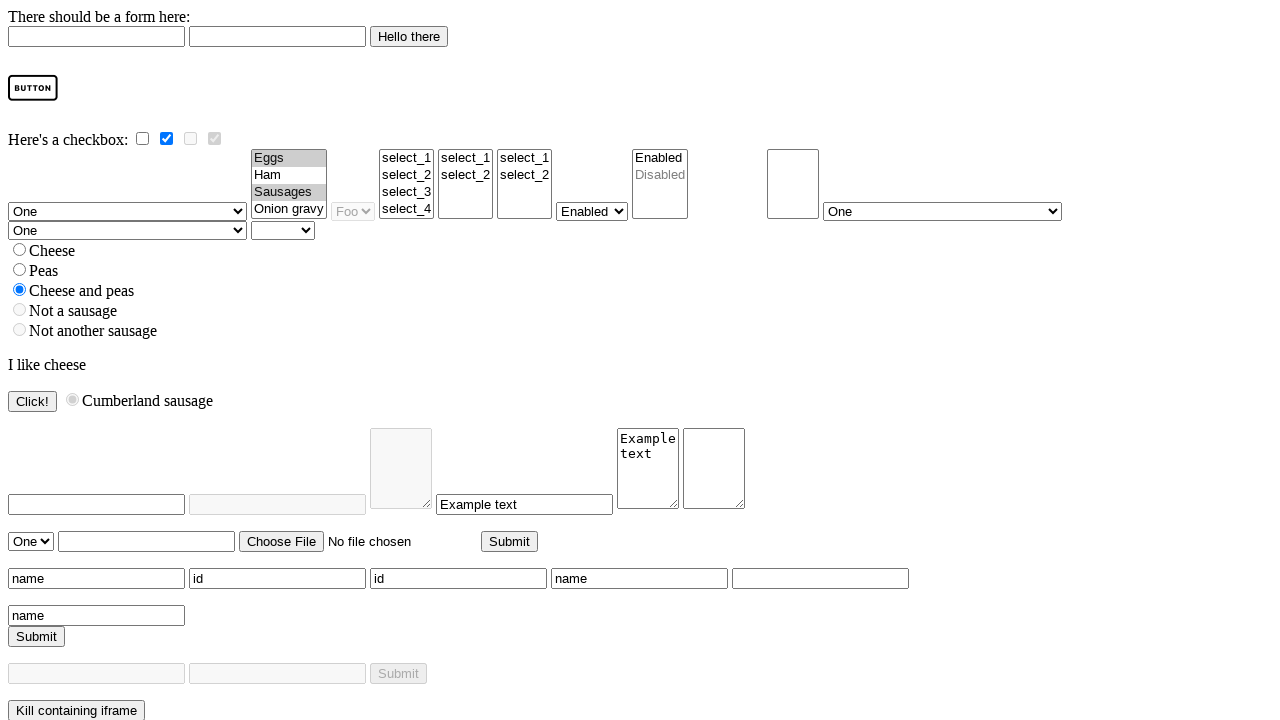

Retrieved initial checkbox state: True
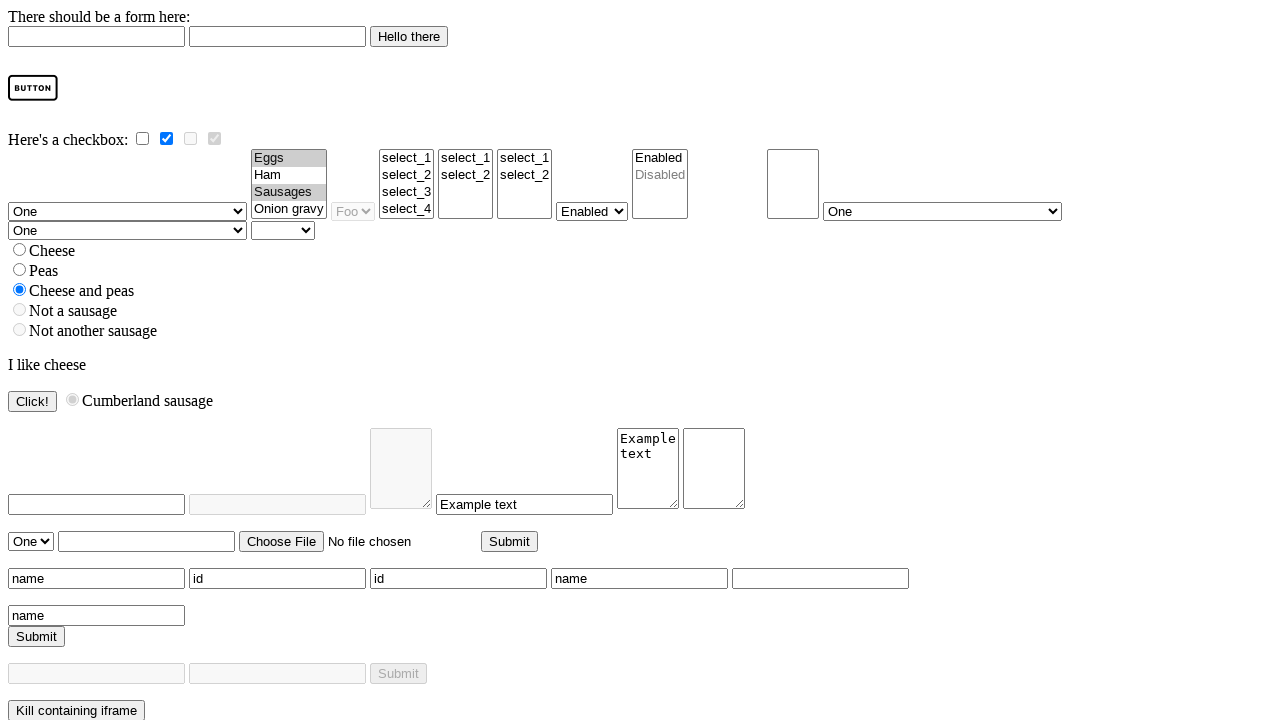

Verified checkbox is initially selected
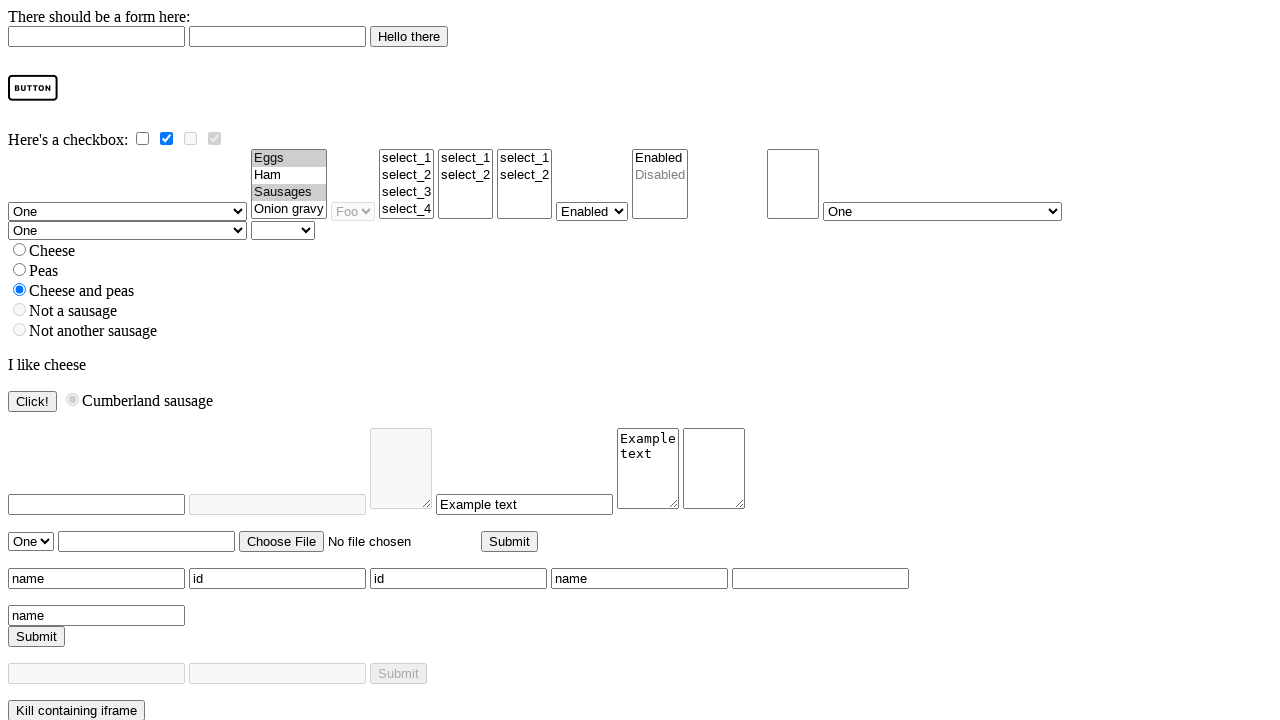

Clicked checkbox to toggle it off at (166, 138) on #checkedchecky
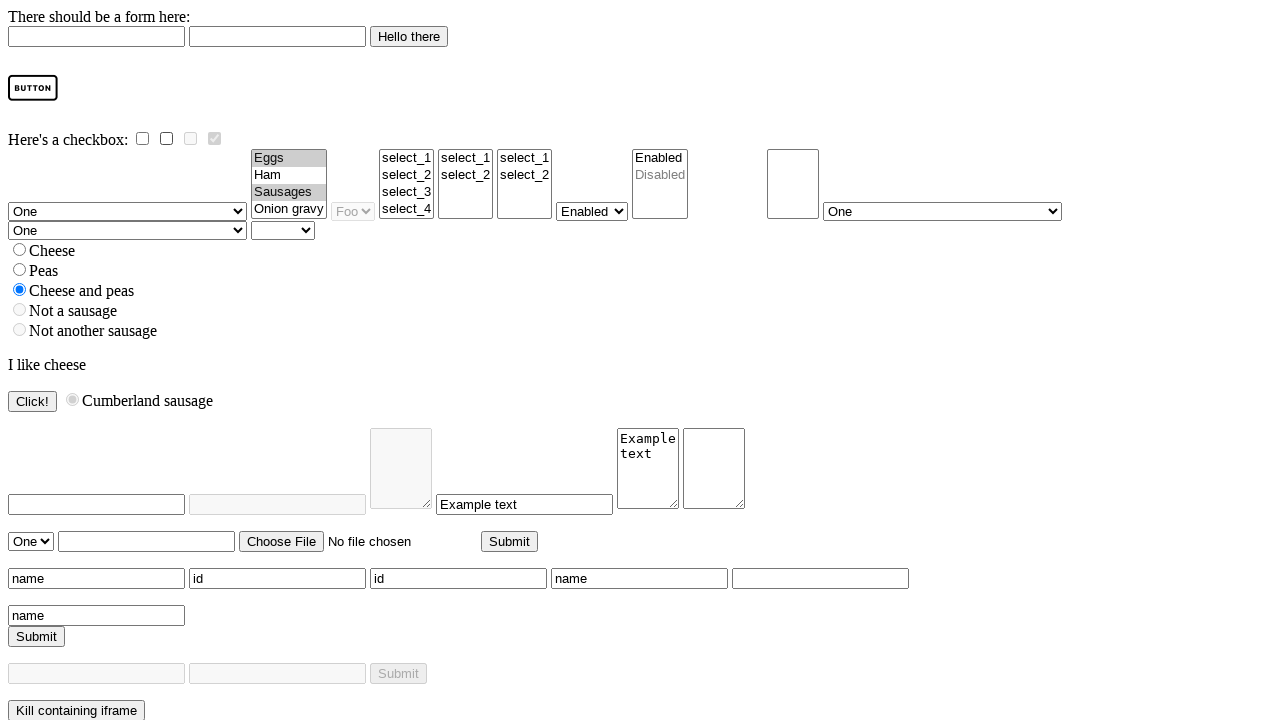

Verified checkbox is now unselected
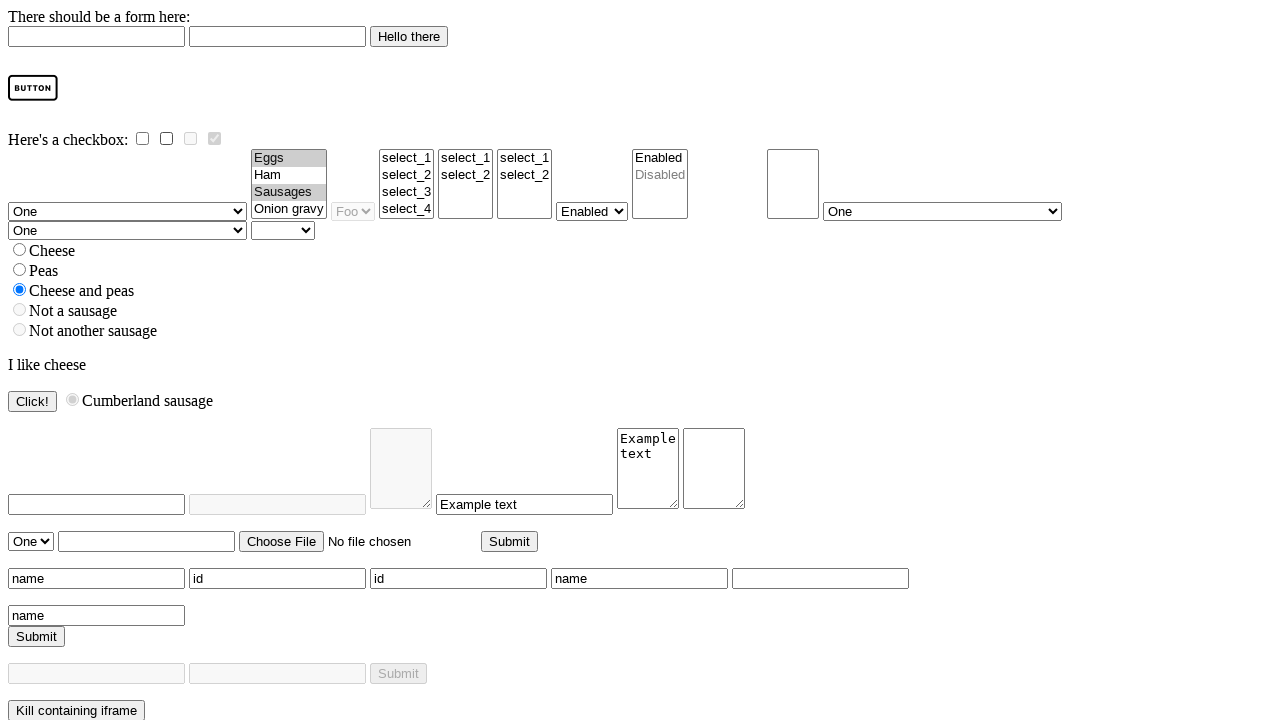

Clicked checkbox to toggle it back on at (166, 138) on #checkedchecky
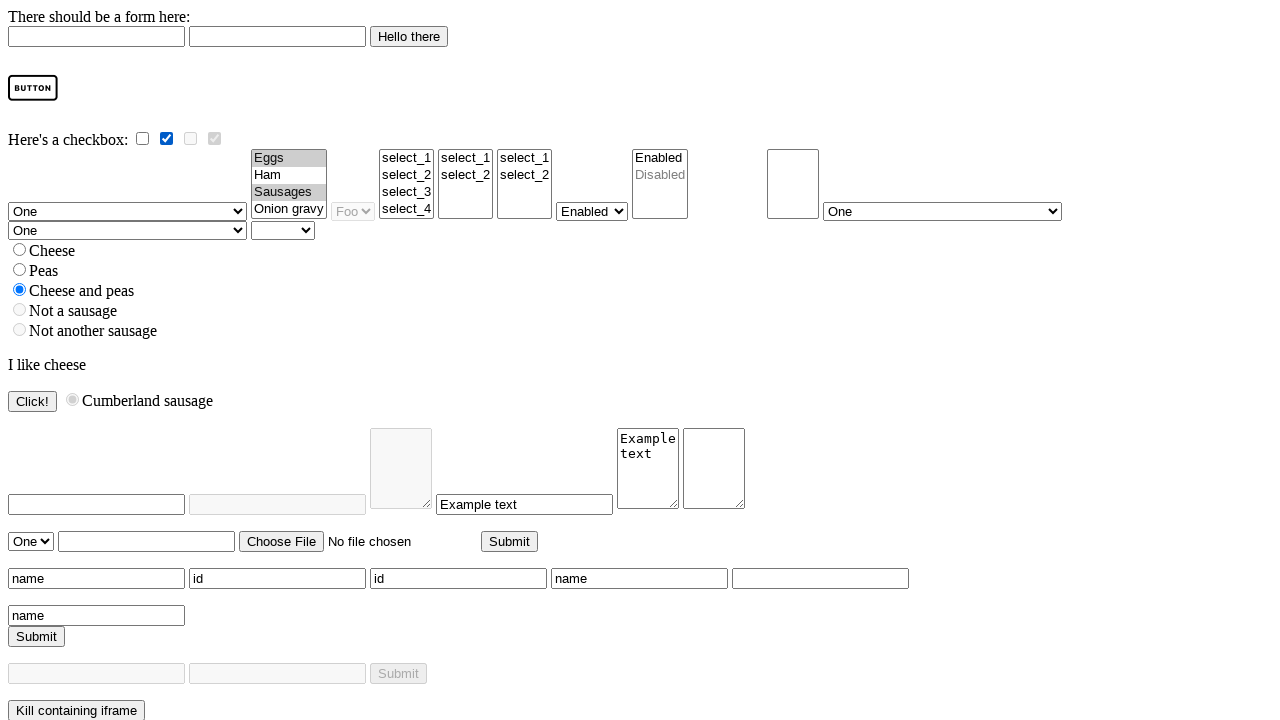

Verified checkbox is now selected again
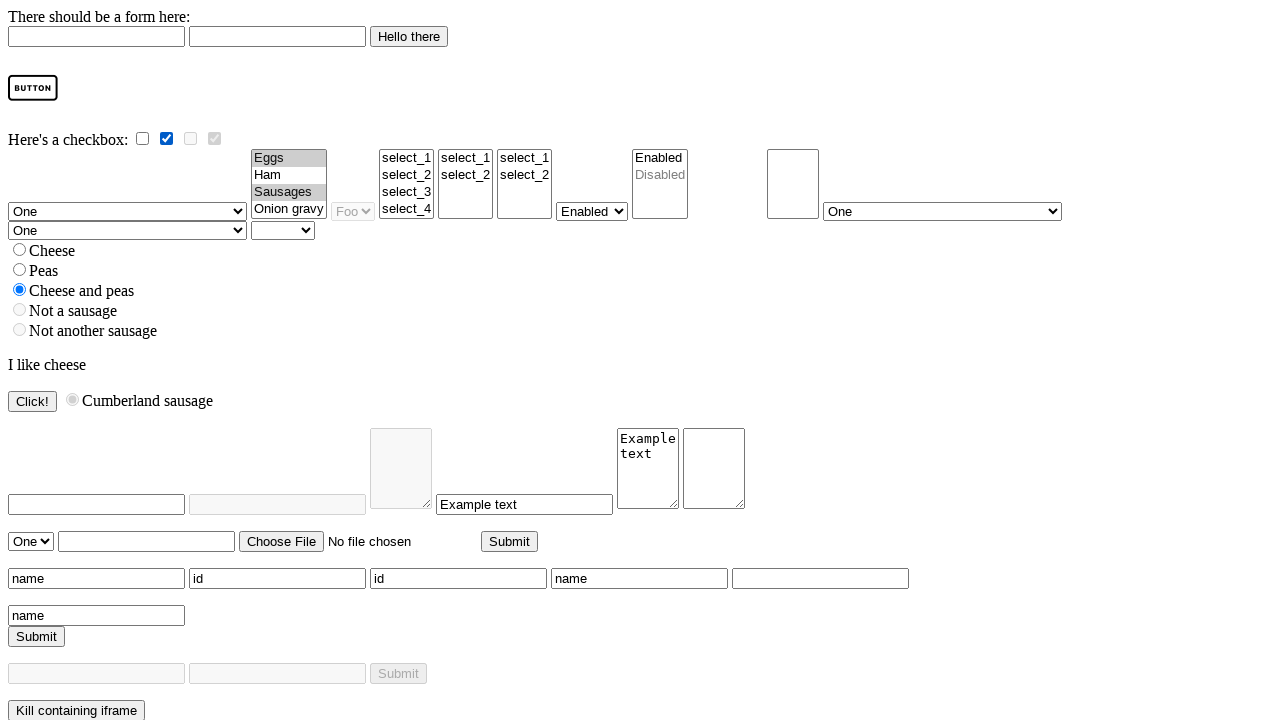

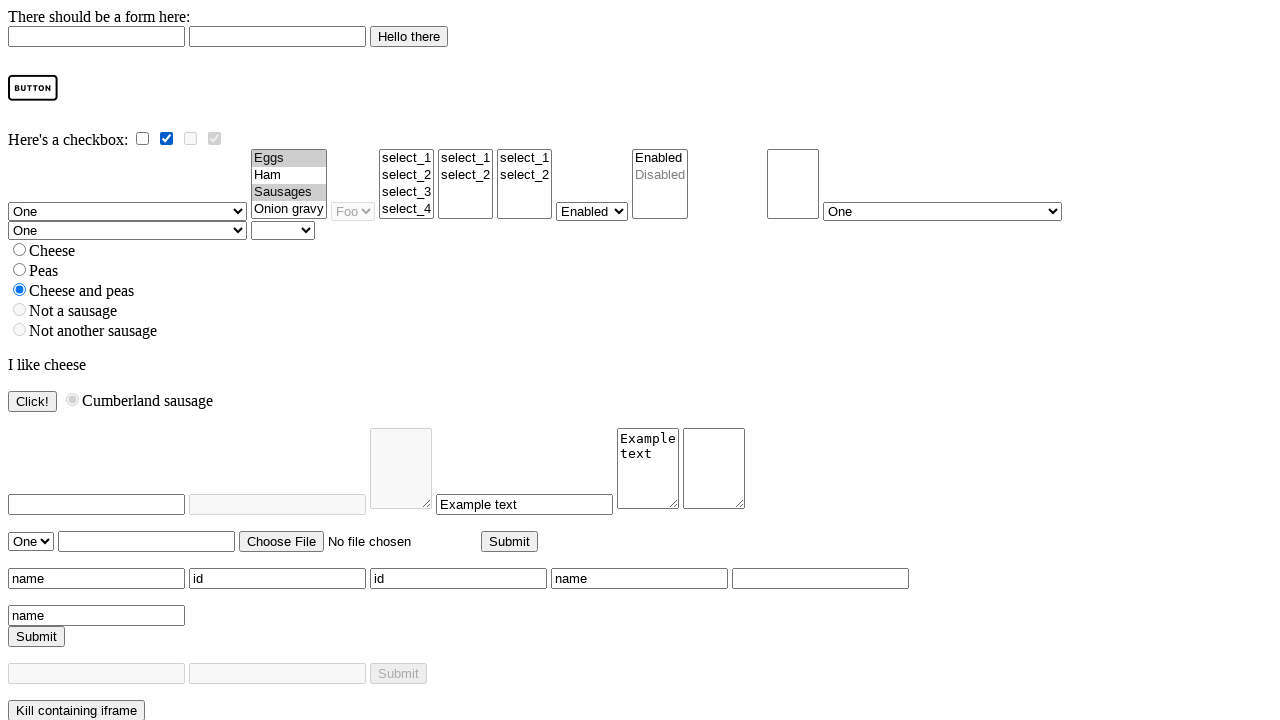